Tests registration form validation with invalid email format and verifies the email format error message

Starting URL: https://alada.vn/tai-khoan/dang-ky.html

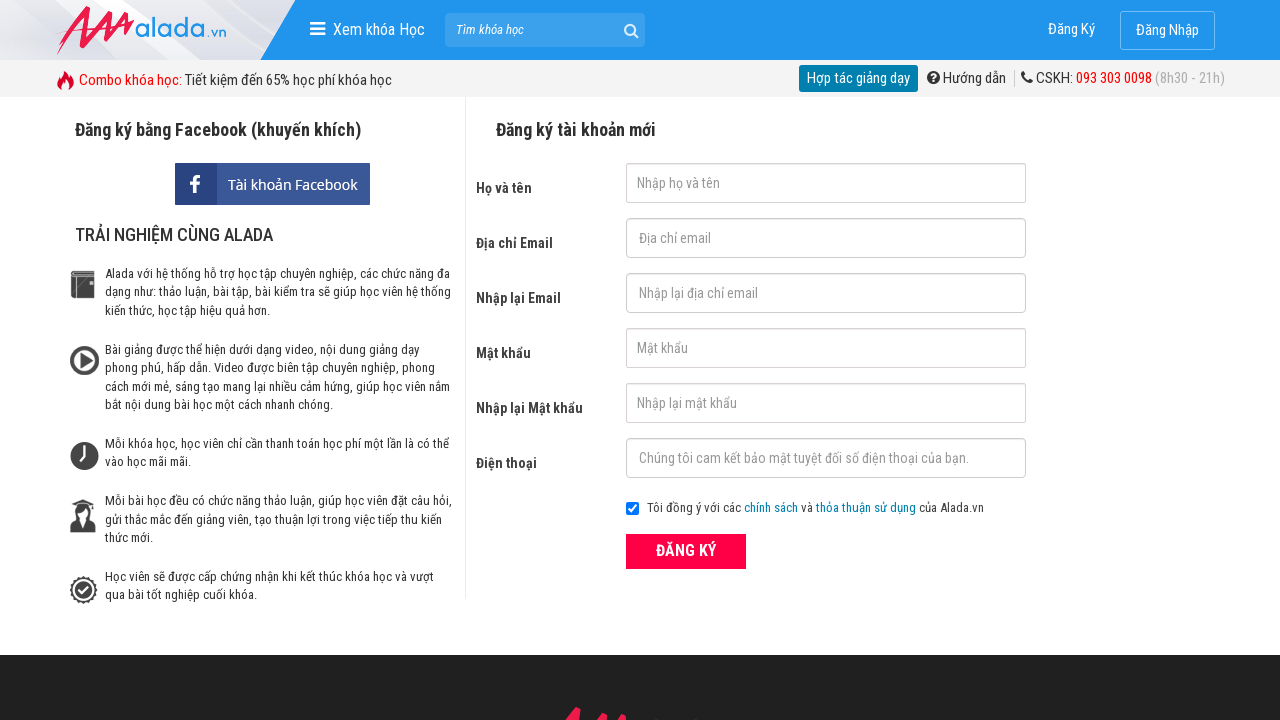

Filled first name field with 'NguyenVanTest' on input#txtFirstname
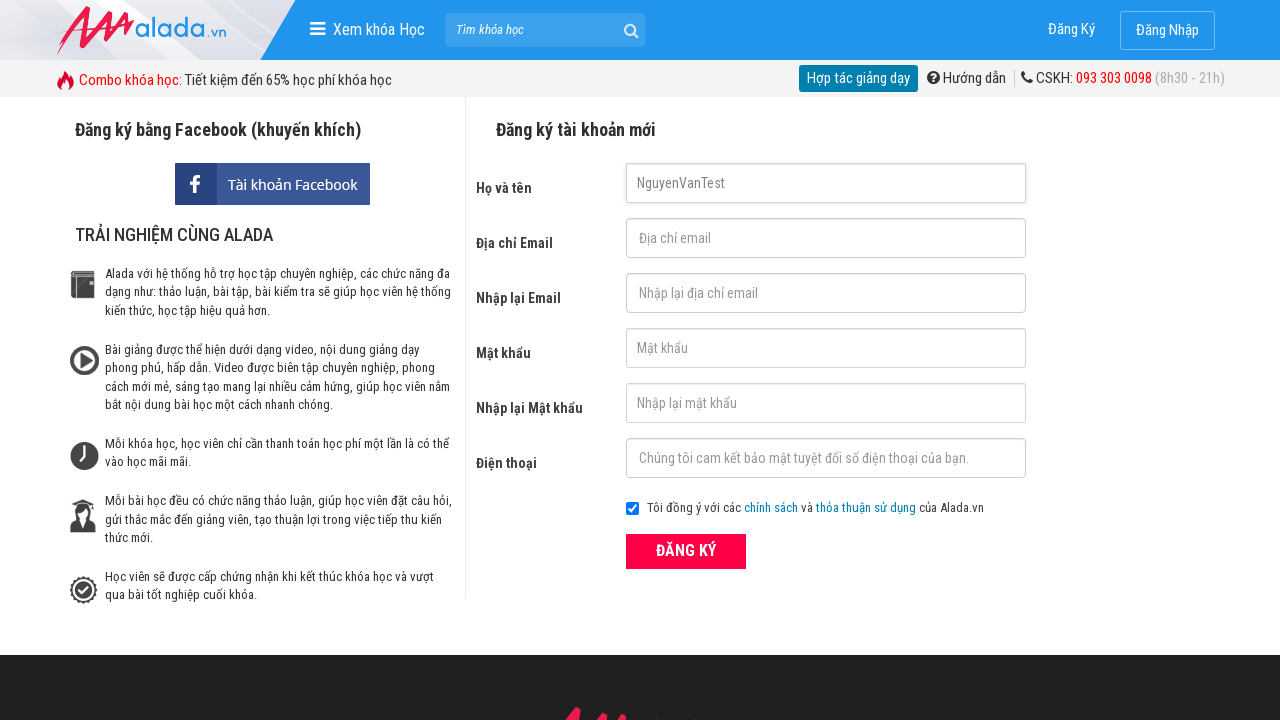

Filled email field with invalid format '466sdfg5646' on div.field input[name='txtEmail']
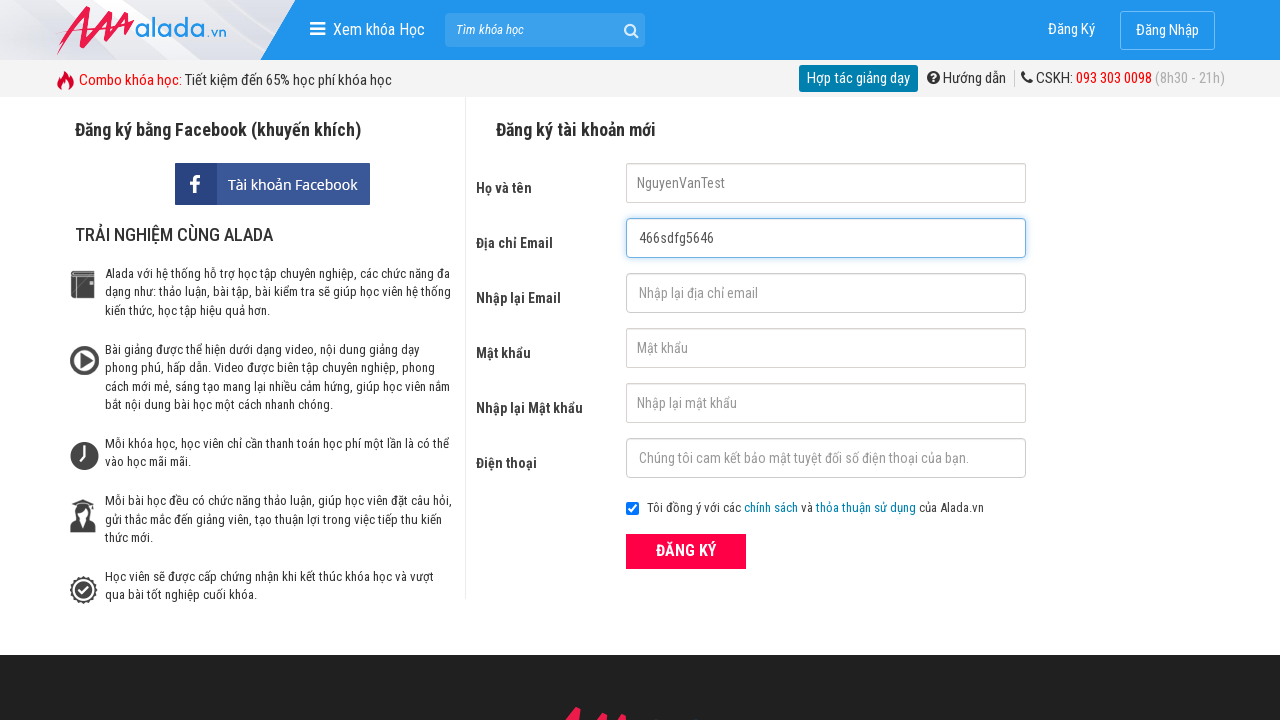

Filled email confirmation field with '466sdfg5646' on input[id*='tCEmail']
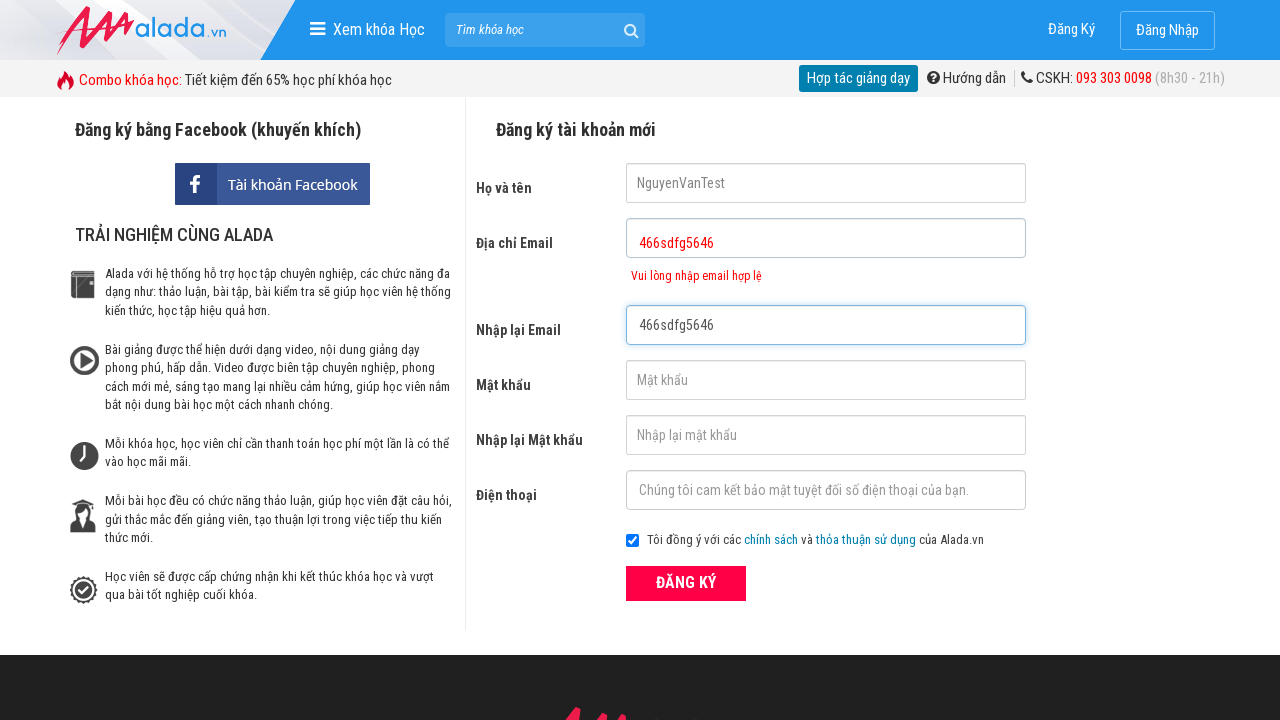

Filled password field with '123456abc' on input[name^='txtPass']
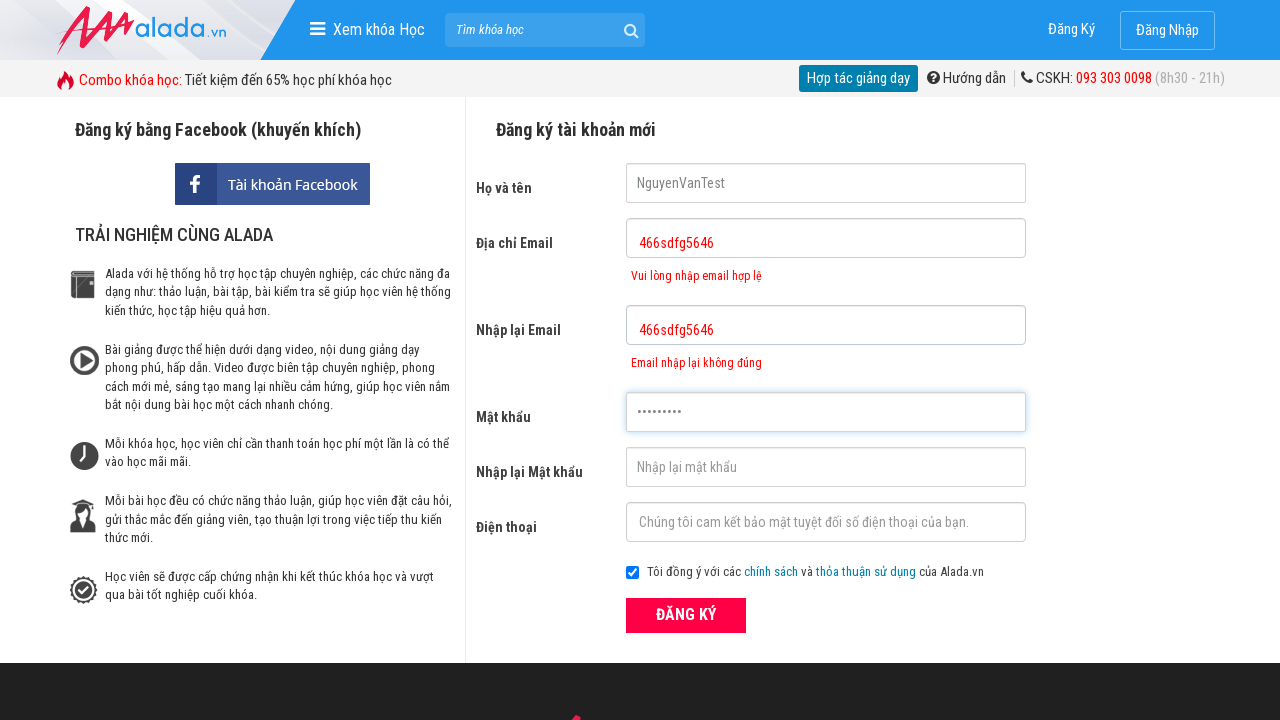

Filled password confirmation field with '123456abc' on input[name*='txtCPassword']
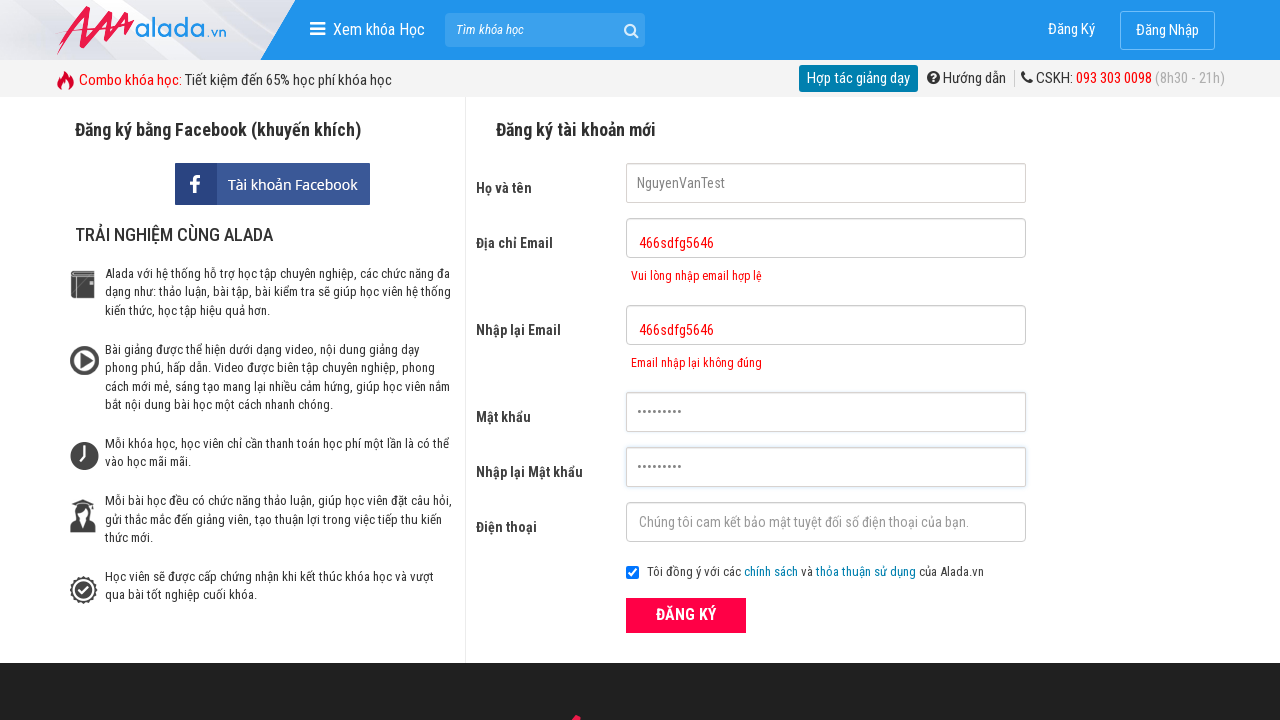

Filled phone number field with '0367424444' on input#txtPhone
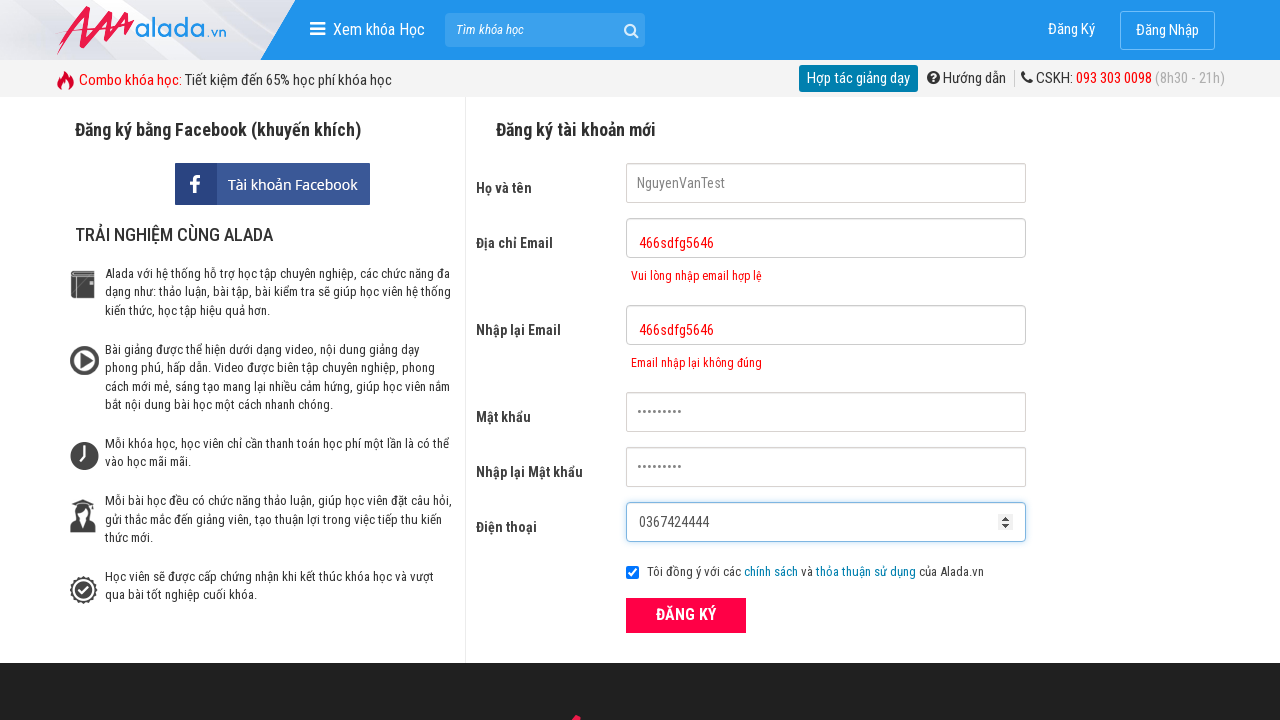

Clicked register button at (686, 615) on button.btn_pink_sm.fs16
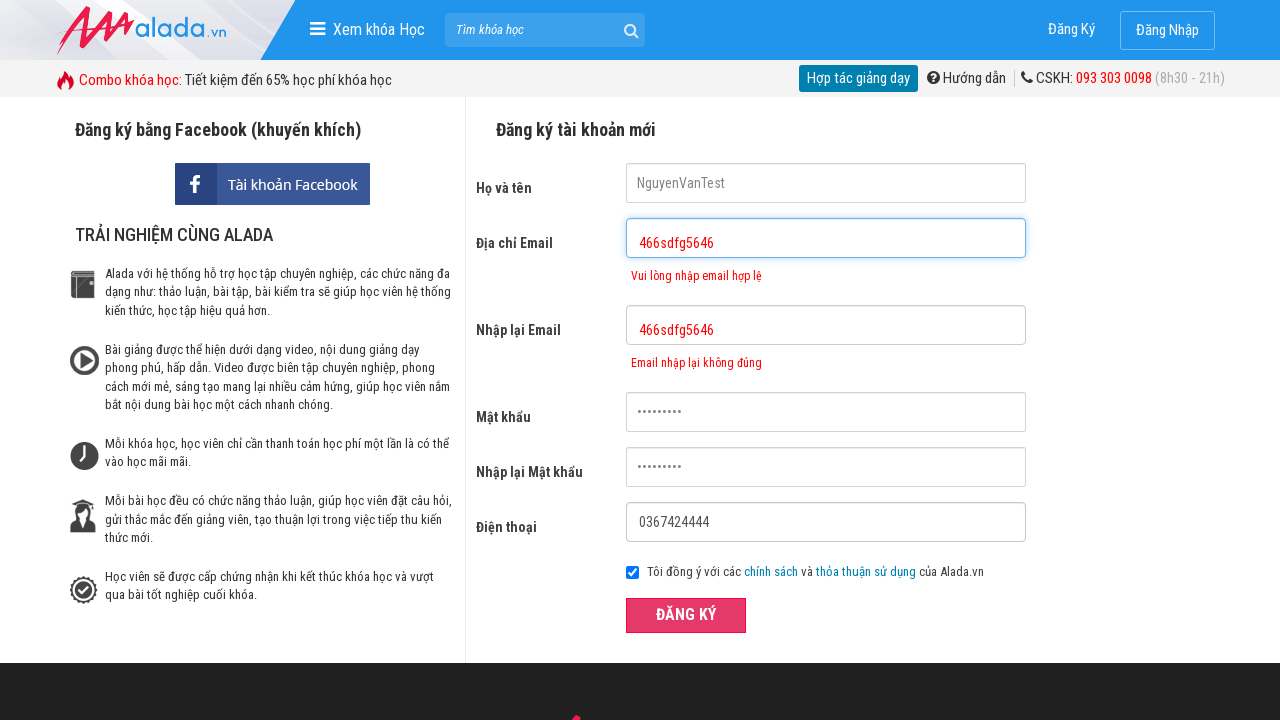

Waited for email error message element to appear
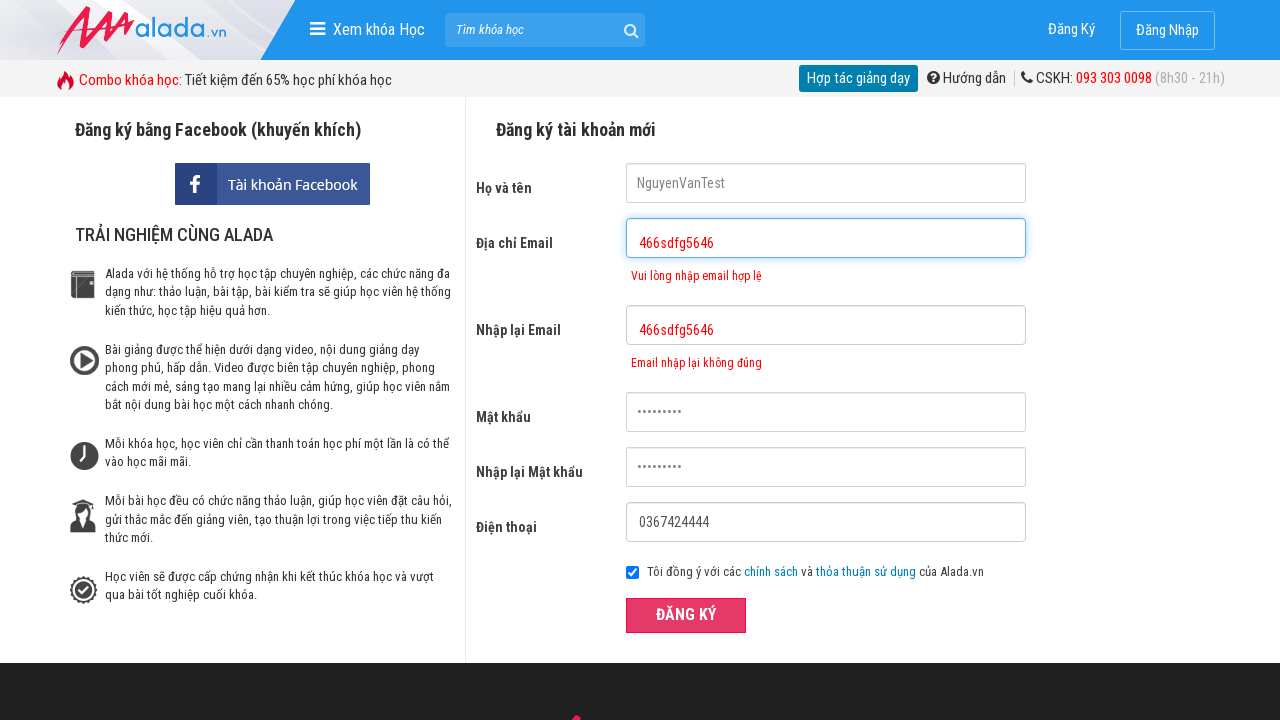

Verified email format error message 'Vui lòng nhập email hợp' is displayed
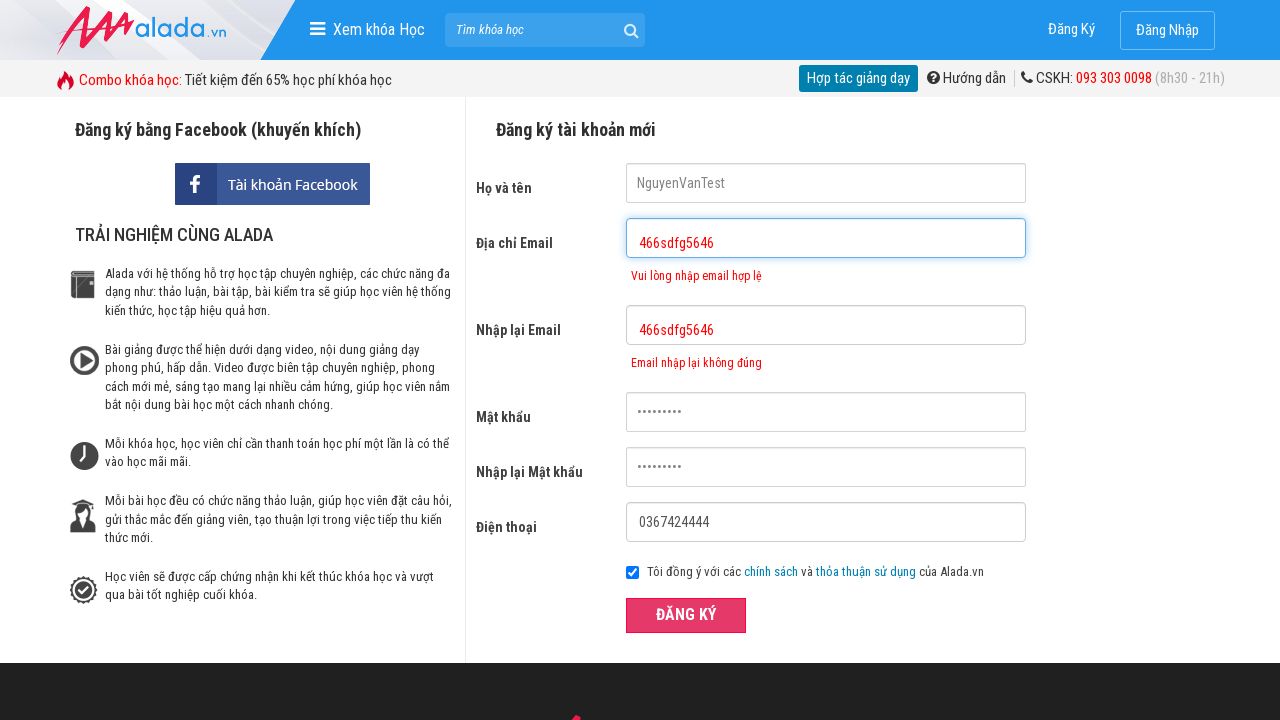

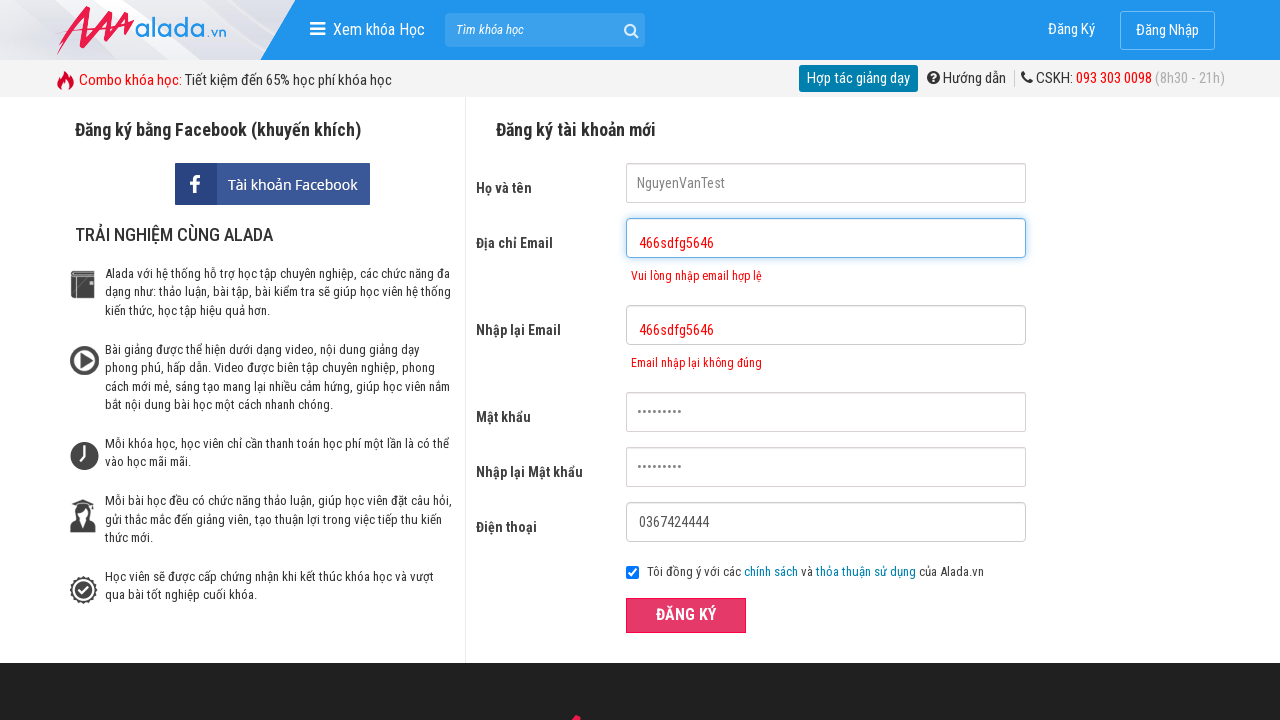